Tests dynamic dropdown list functionality by clicking a category dropdown, typing a search term to filter options, and selecting a value using keyboard input.

Starting URL: https://techydevs.com/demos/themes/html/listhub-demo/listhub/index.html

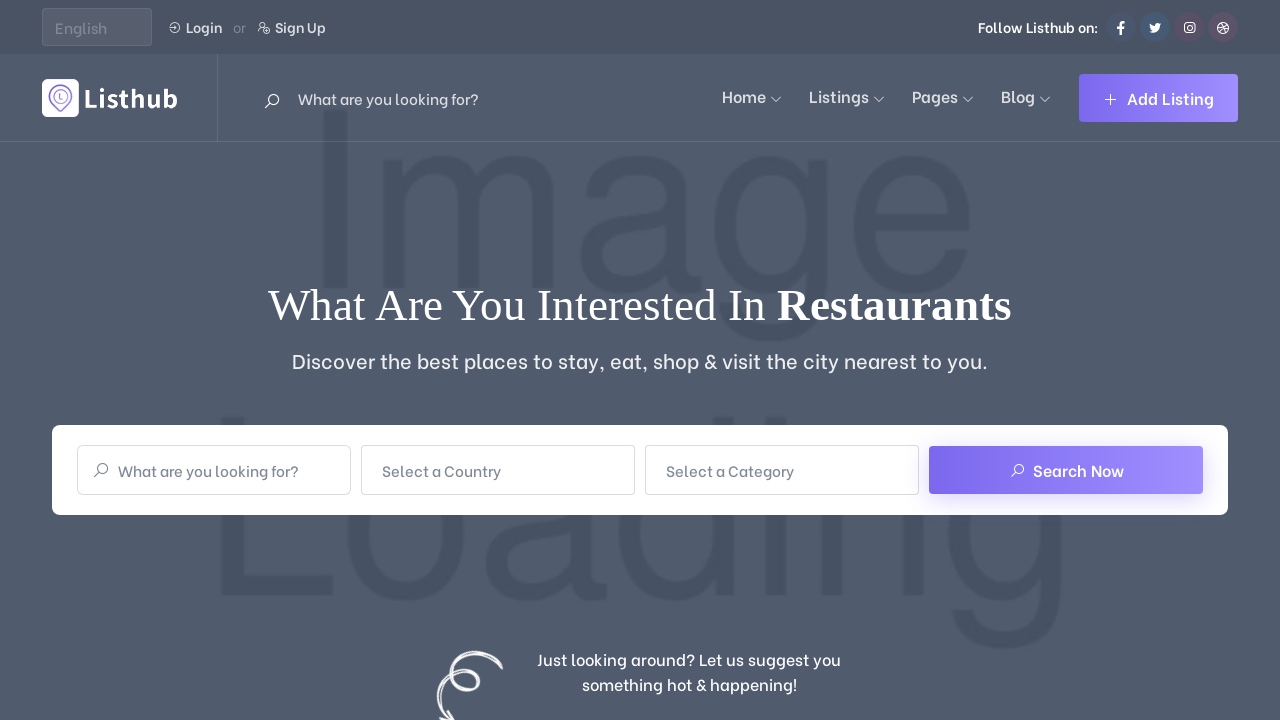

Clicked on category dropdown to open it at (769, 470) on xpath=//span[normalize-space()='Select a Category']
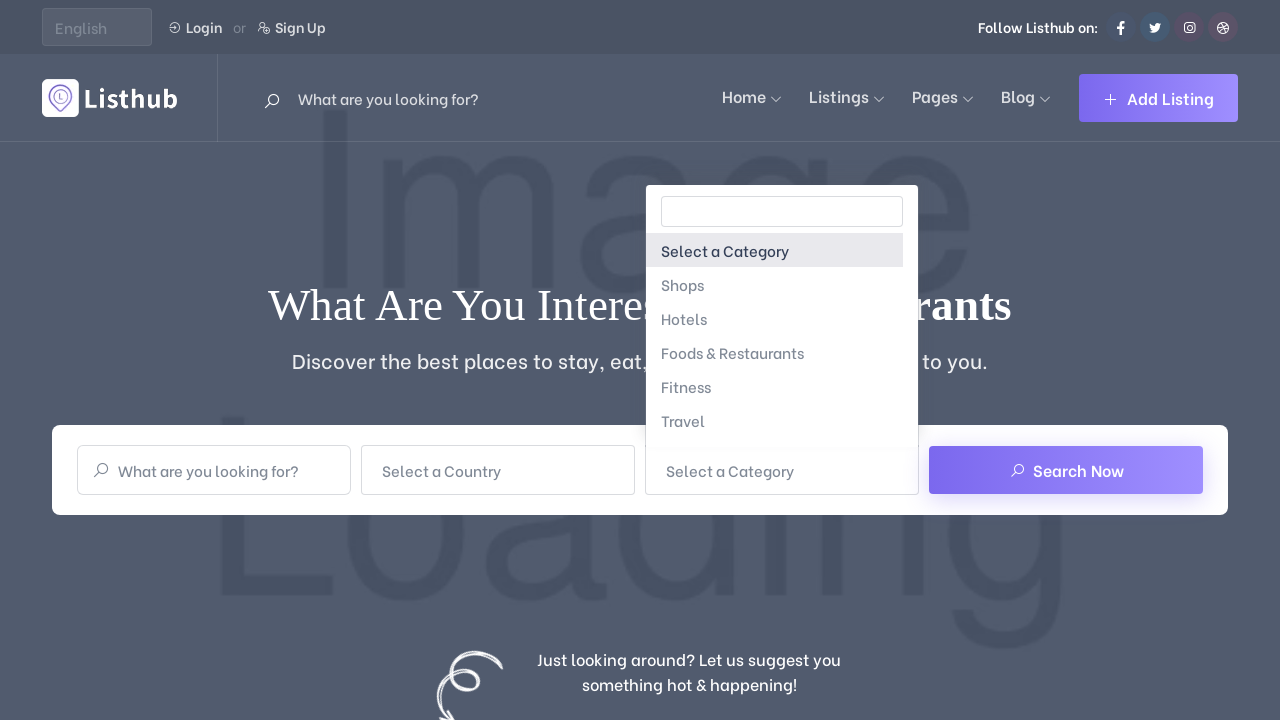

Typed 'Shops' in dropdown search field to filter options on //a[normalize-space()='Select a Category']/following-sibling::div//input
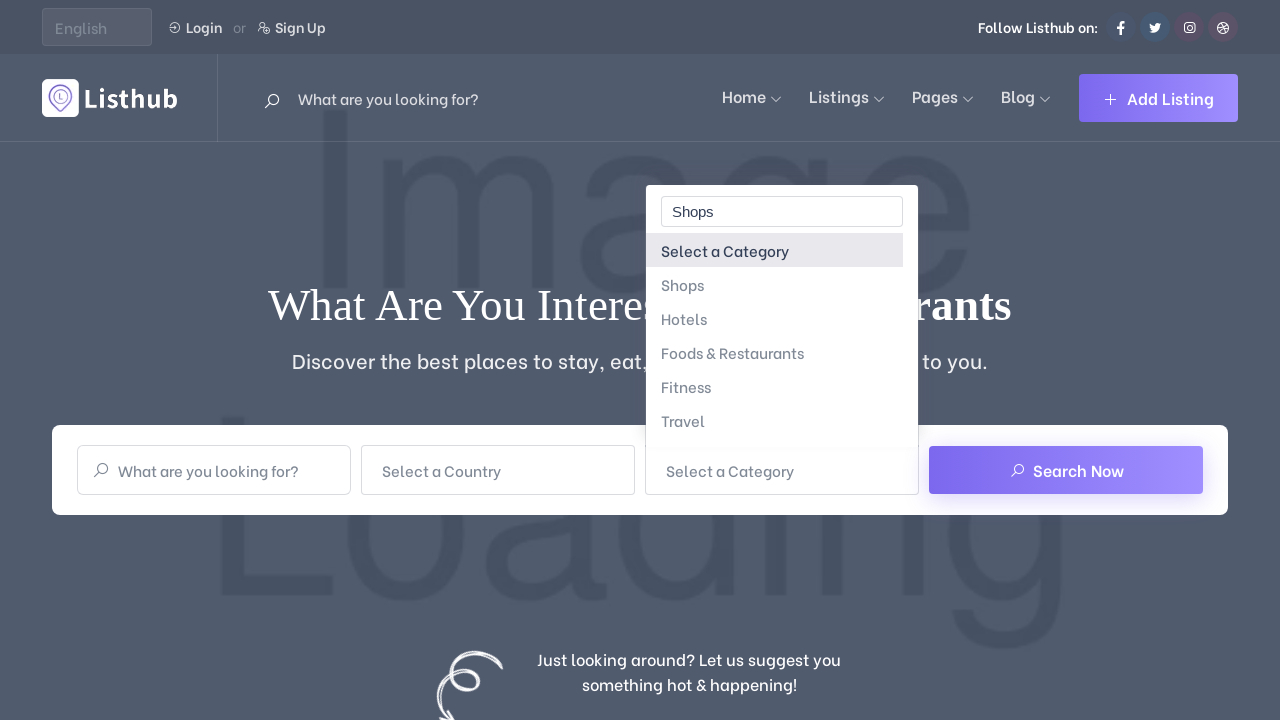

Pressed Enter to select the filtered 'Shops' option on //a[normalize-space()='Select a Category']/following-sibling::div//input
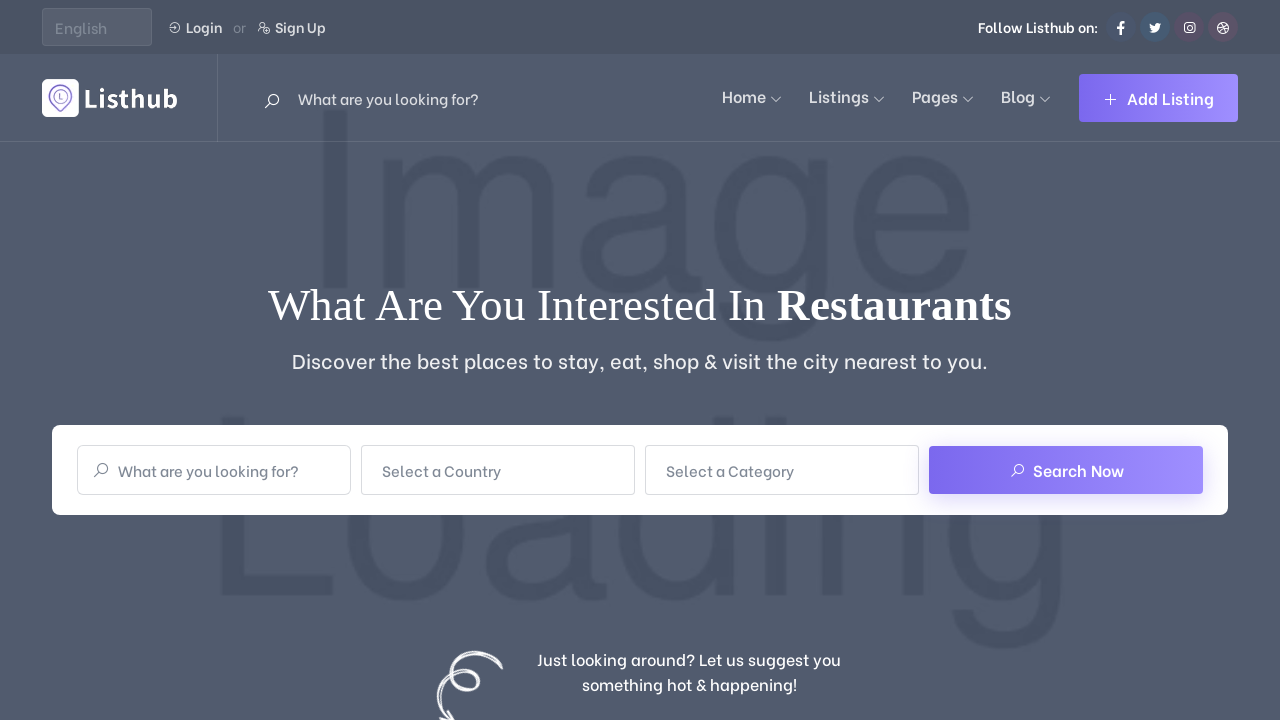

Dropdown updated and selection confirmed as active
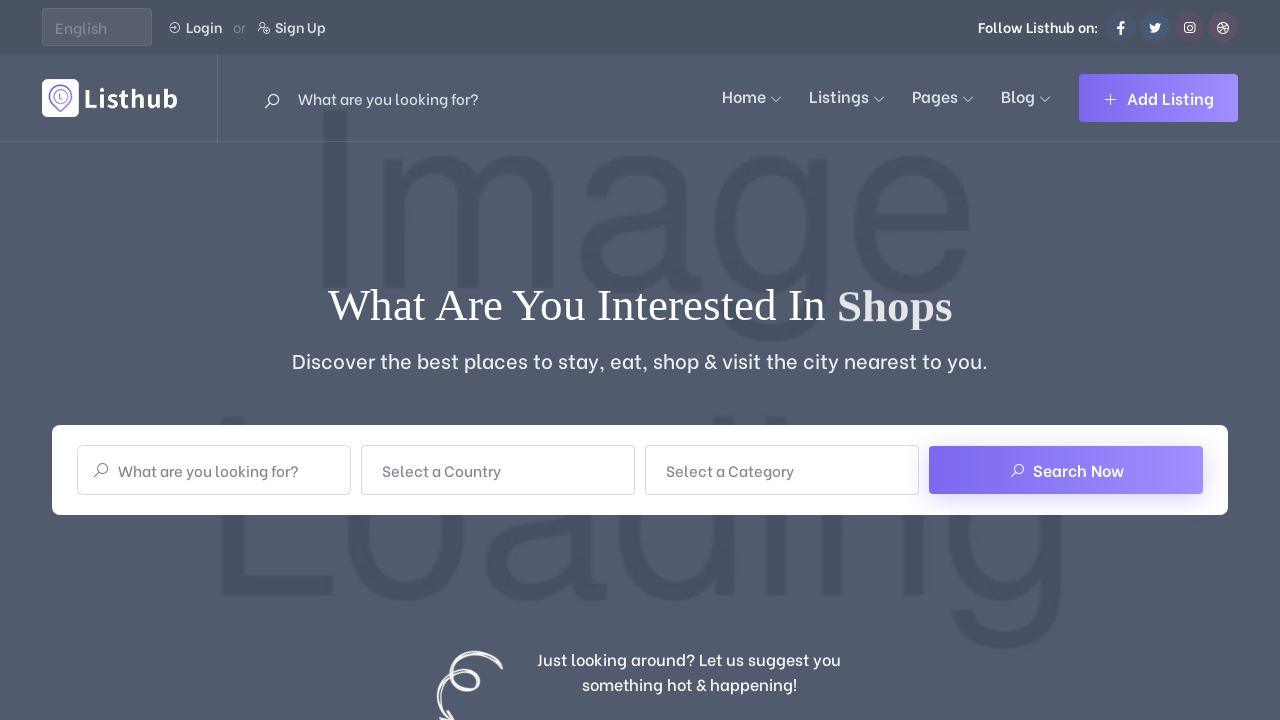

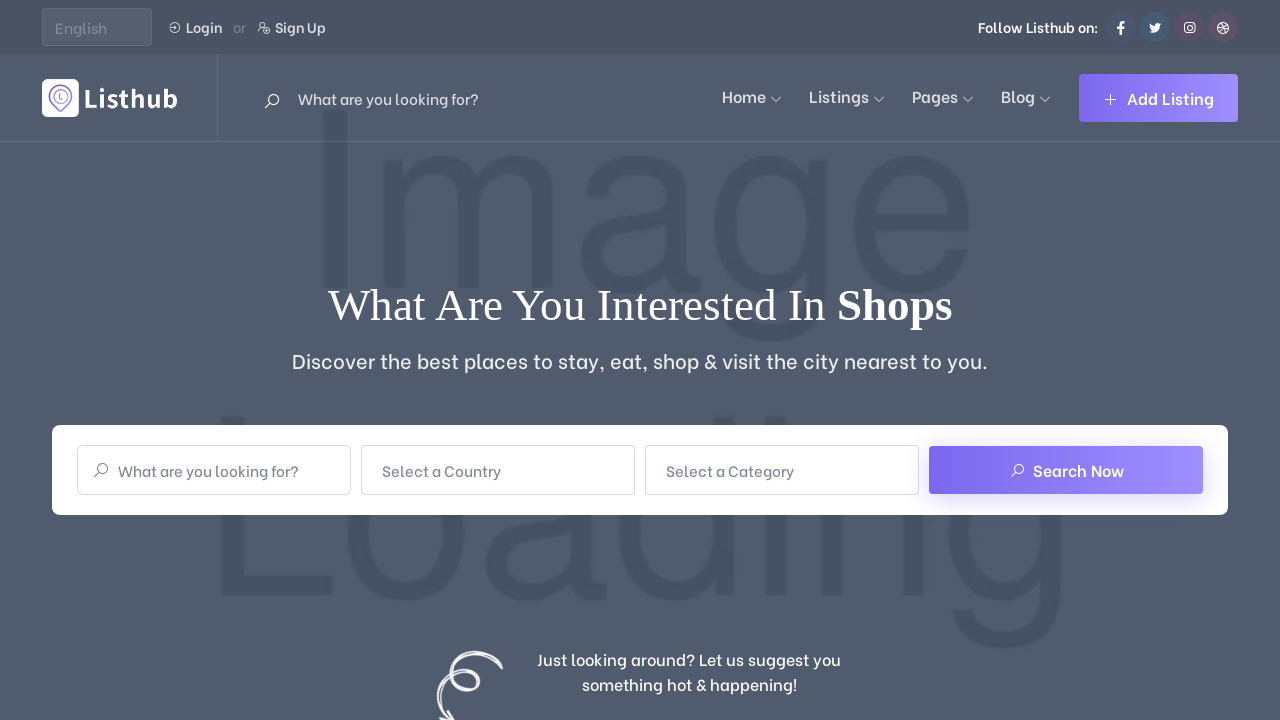